Tests a practice Angular form by filling email, password, name fields, clicking checkboxes and radio buttons, submitting the form, and verifying a success message appears

Starting URL: https://rahulshettyacademy.com/angularpractice/

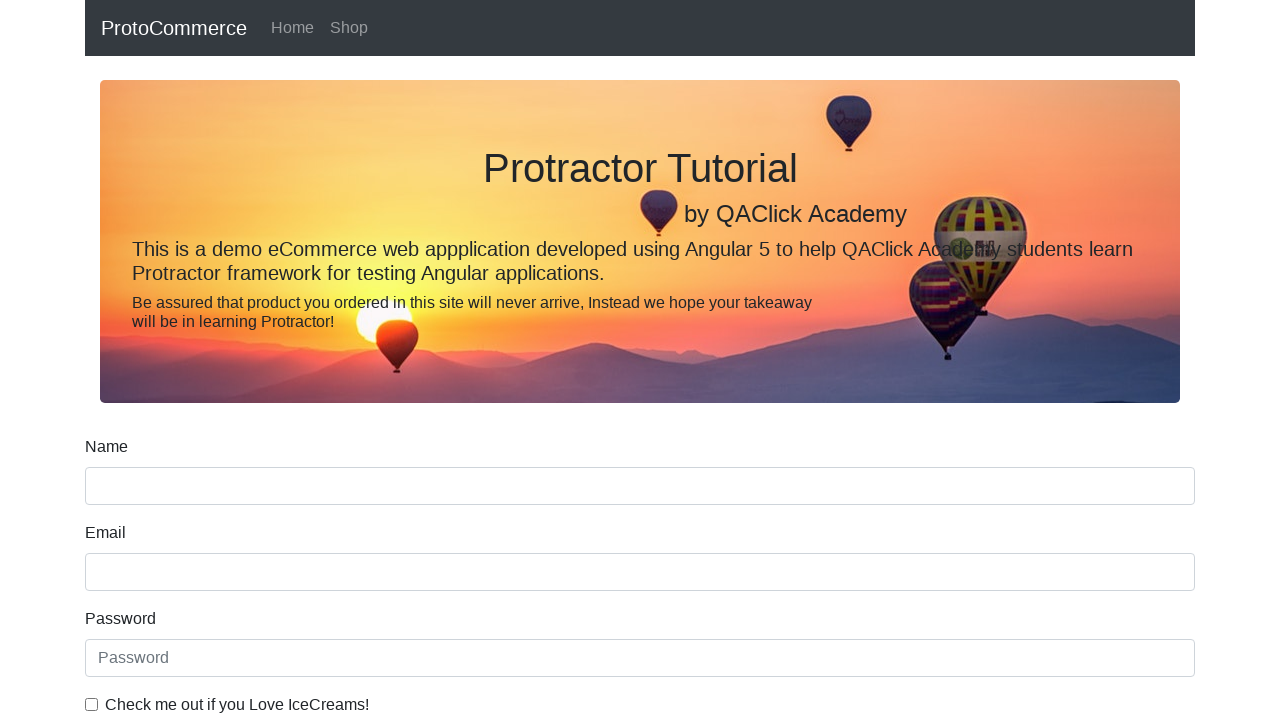

Filled email field with 'hello@gmail.com' on input[name='email']
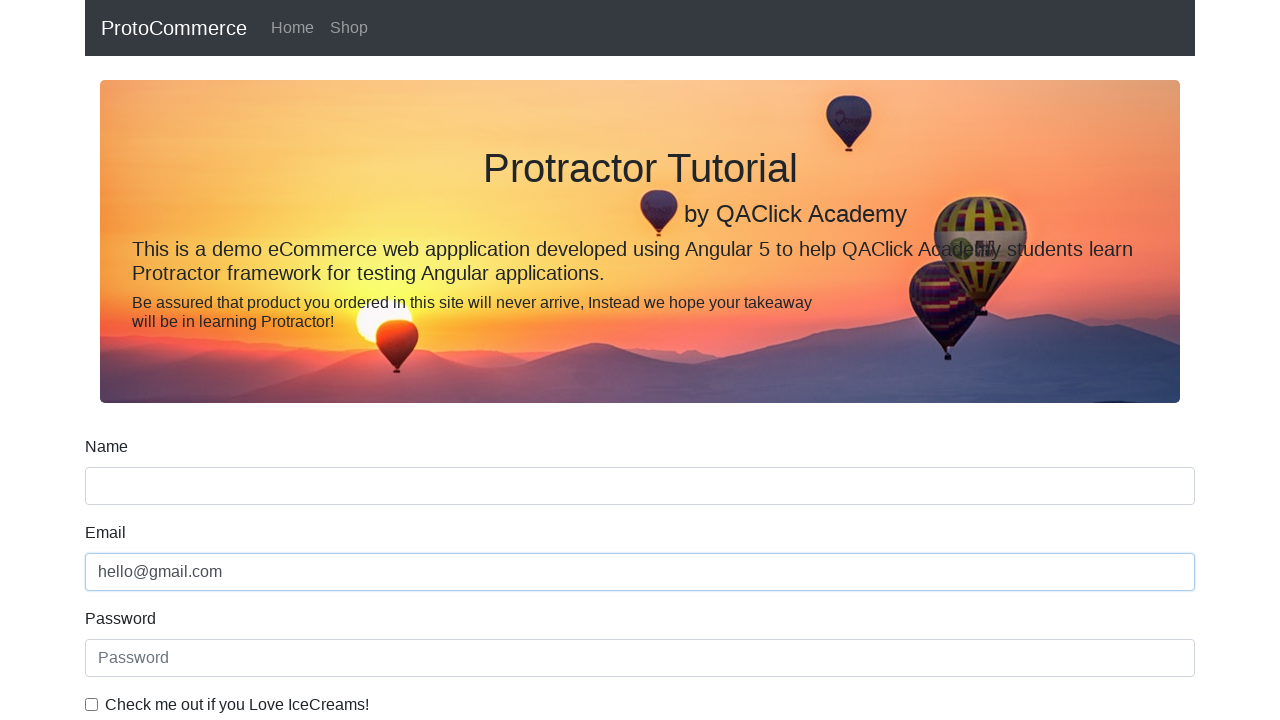

Filled password field with '123456' on #exampleInputPassword1
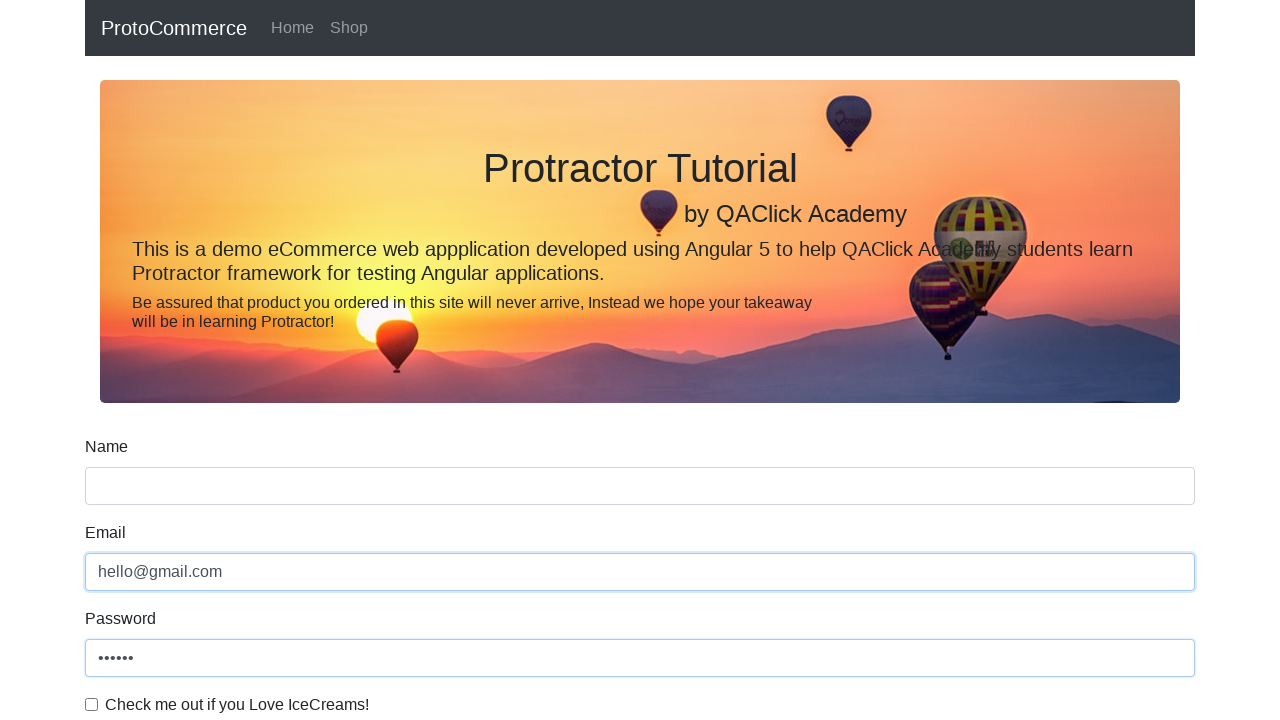

Clicked checkbox at (92, 704) on #exampleCheck1
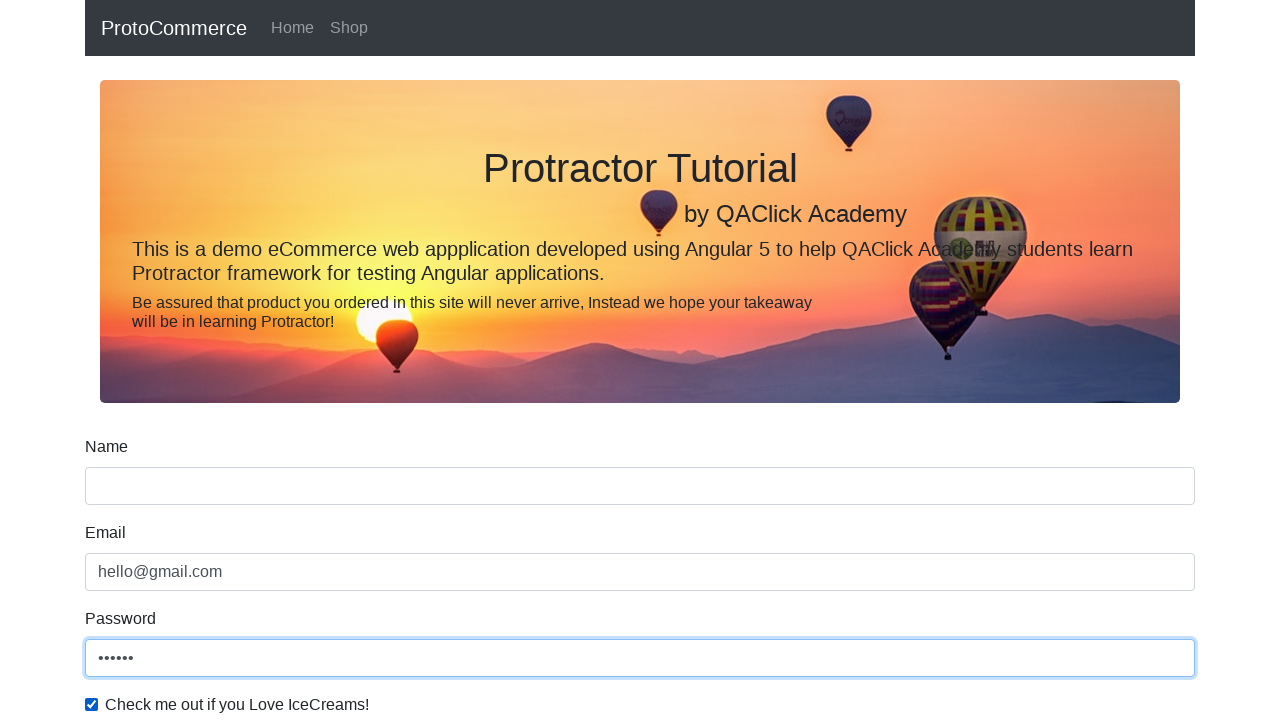

Clicked submit button at (123, 491) on input[type='submit']
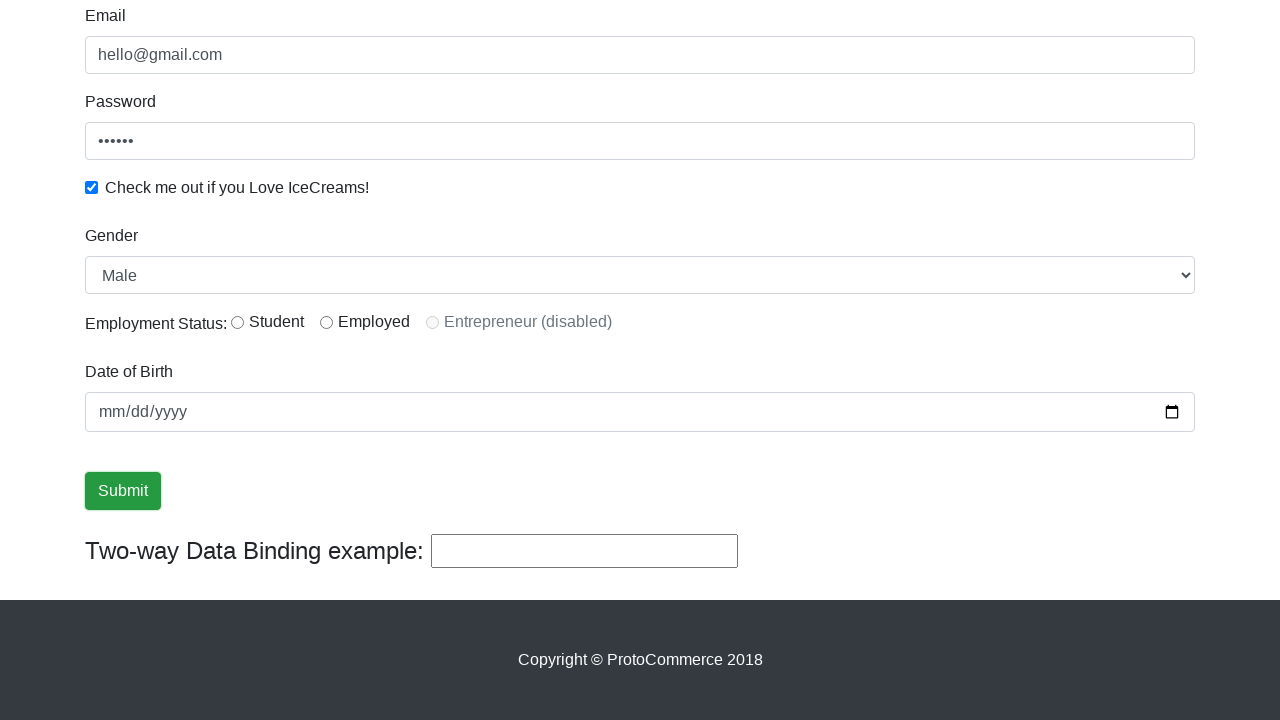

Filled name field with 'Rahul' on input[name='name']
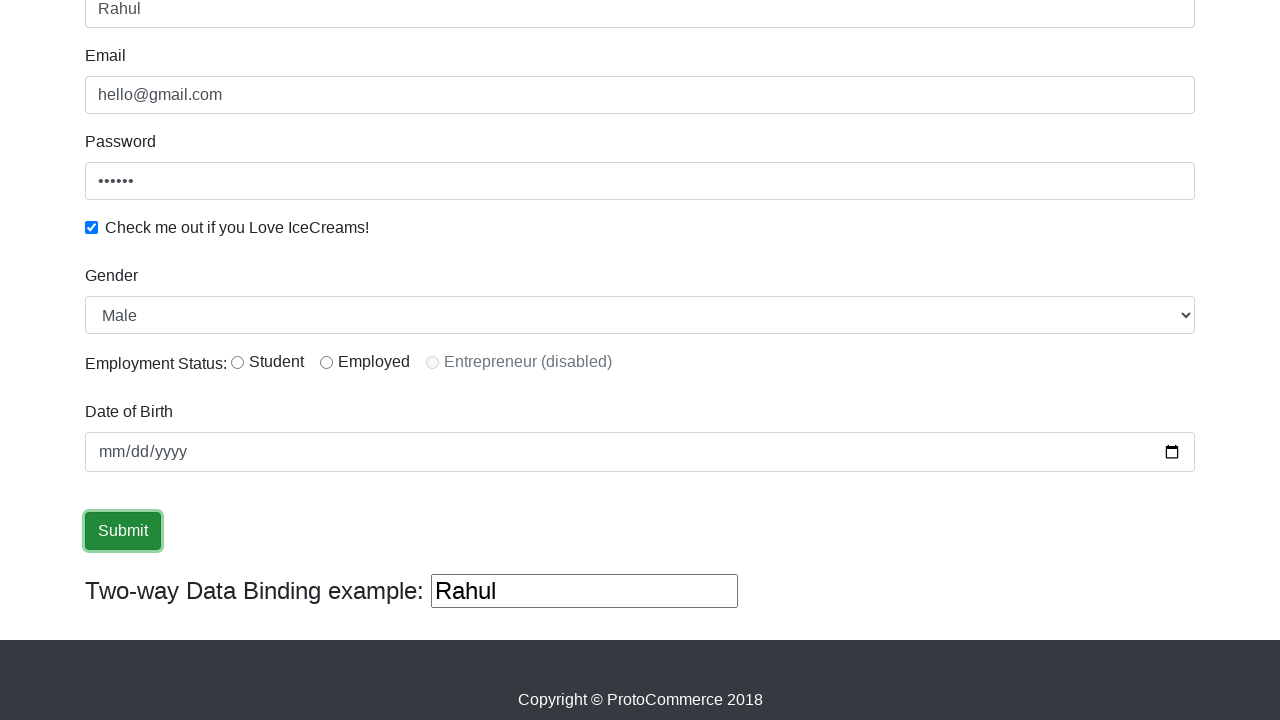

Clicked radio button at (238, 362) on #inlineRadio1
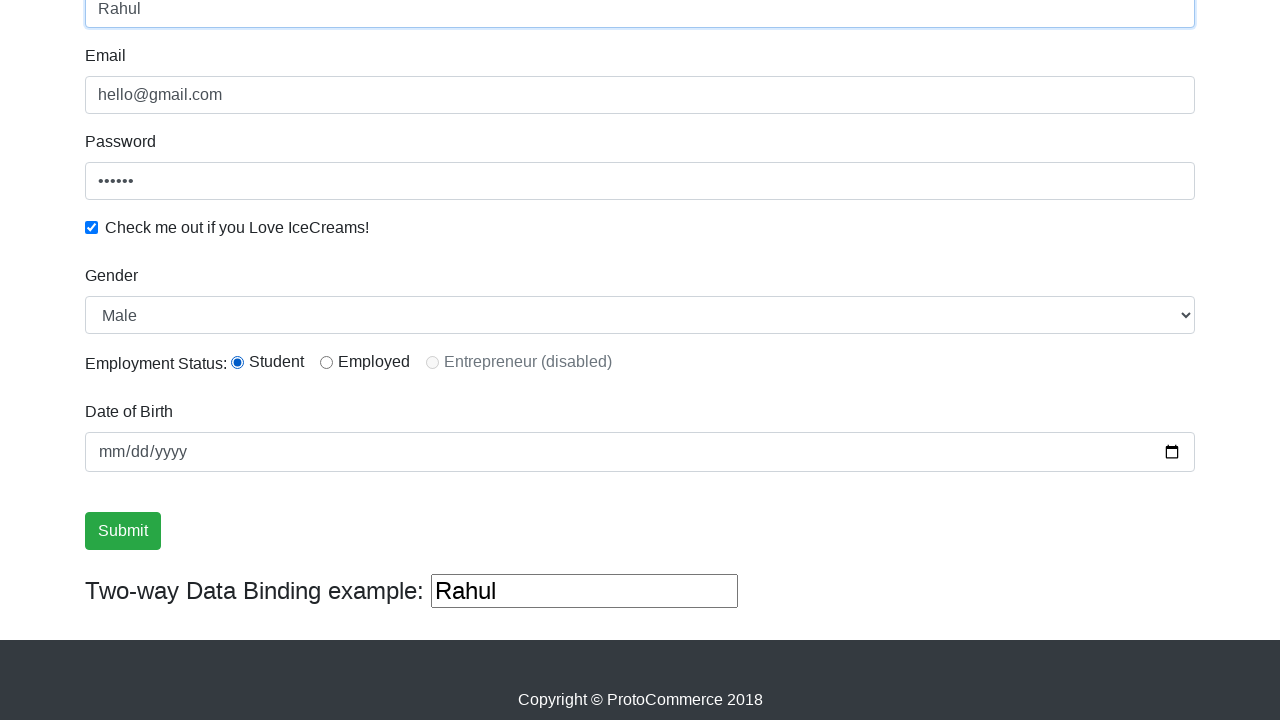

Success message alert appeared
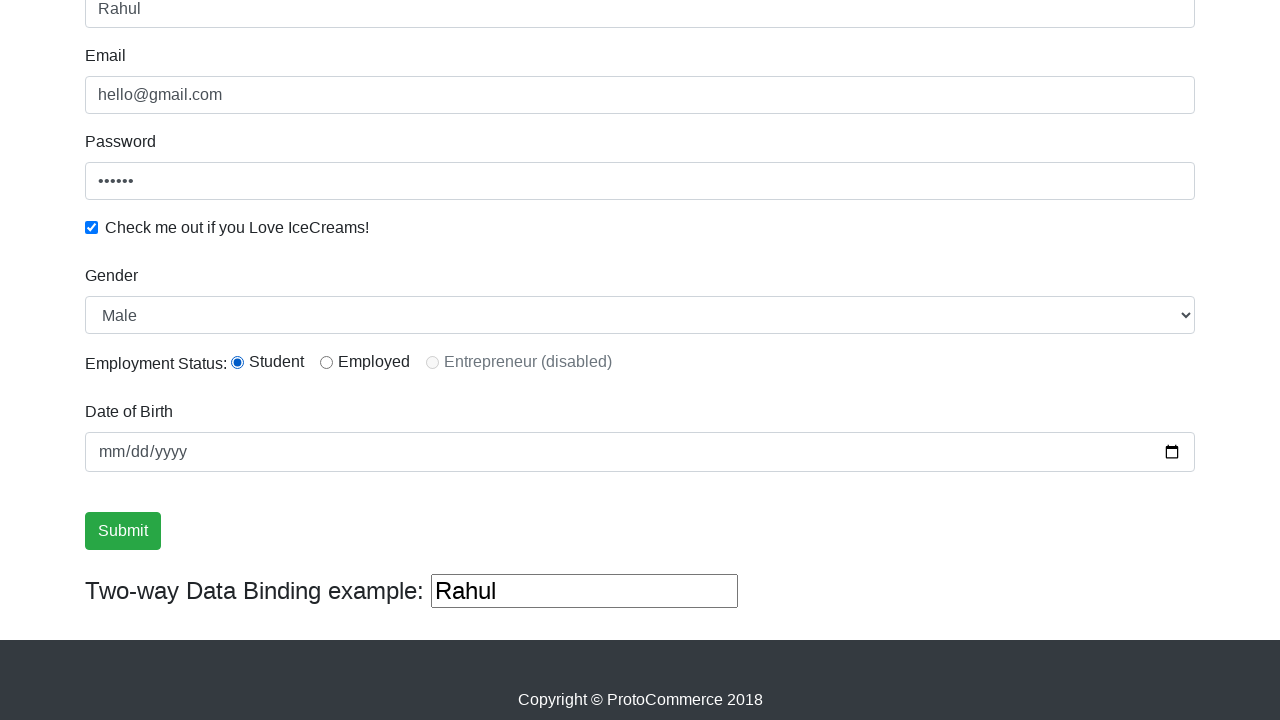

Retrieved success message text
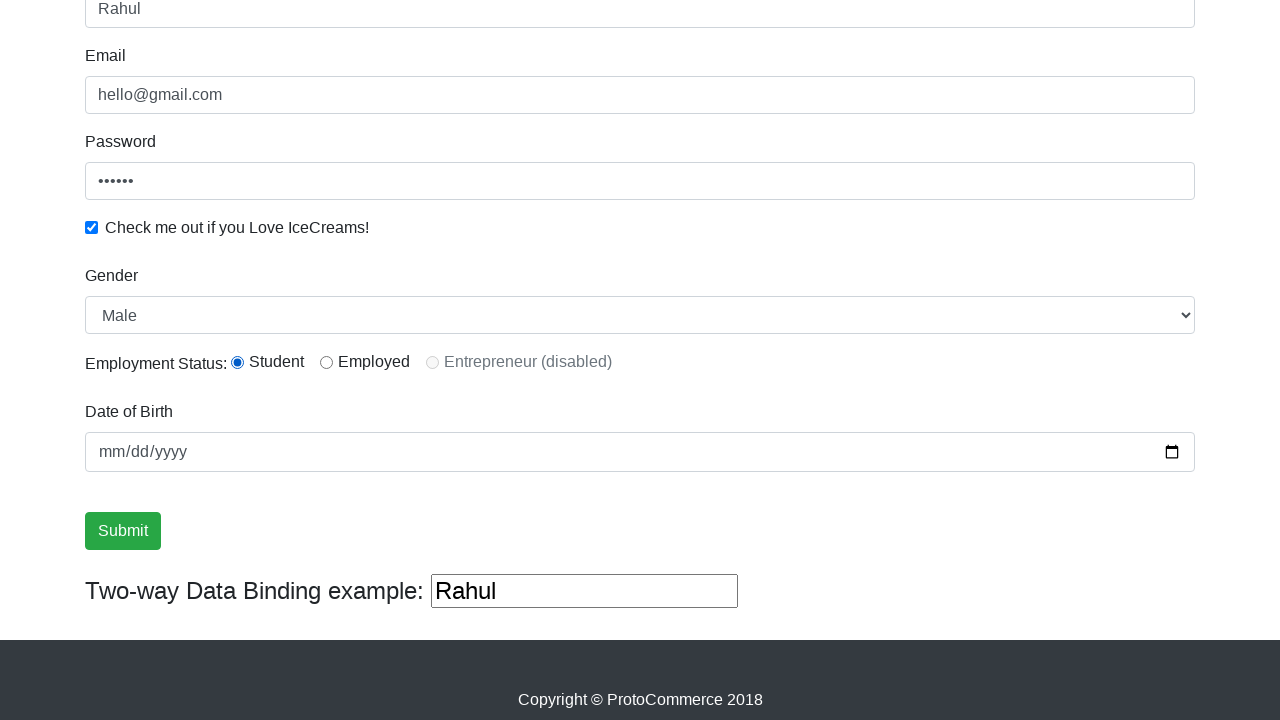

Verified 'Success' text in message
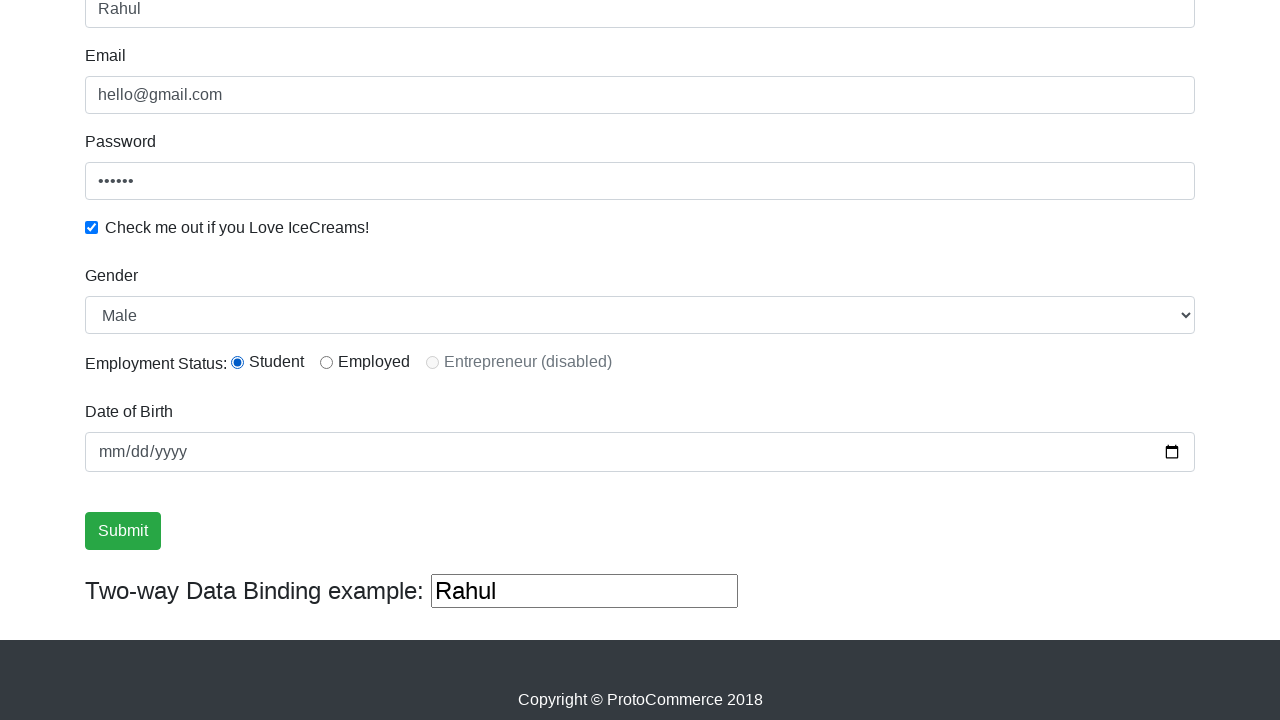

Filled third text input with 'hello again' on (//input[@type='text'])[3]
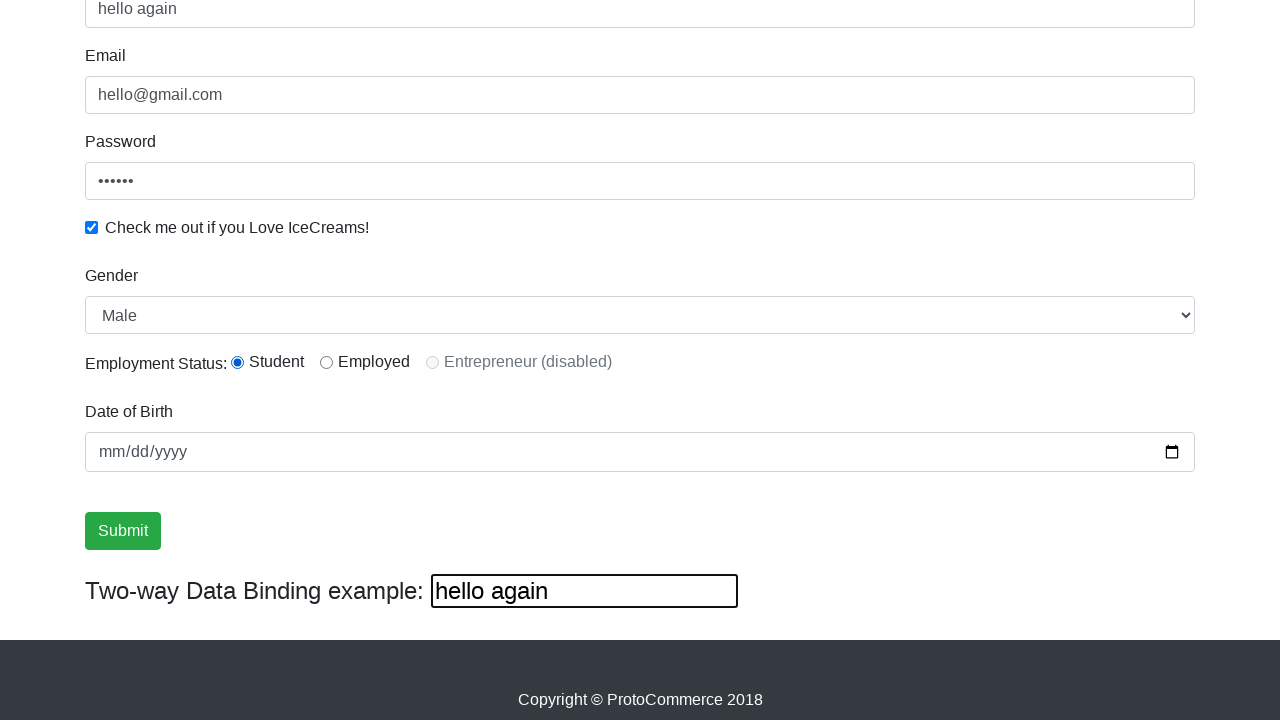

Cleared third text input field on (//input[@type='text'])[3]
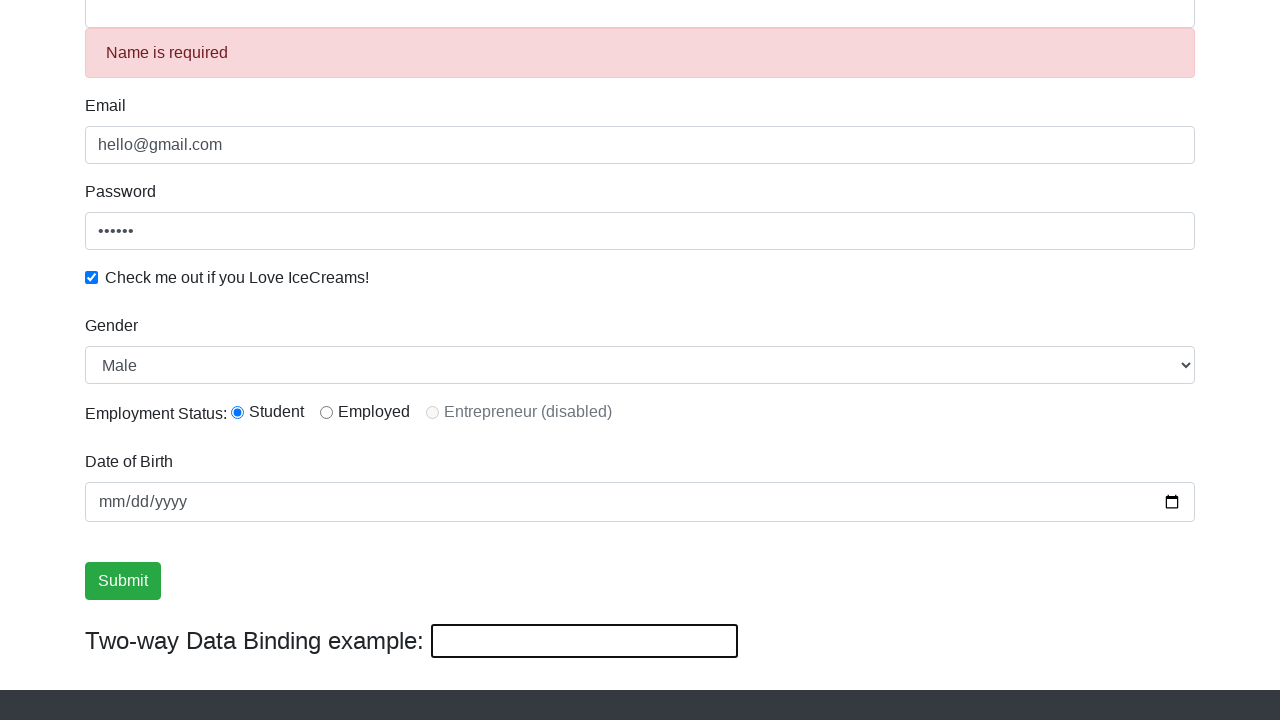

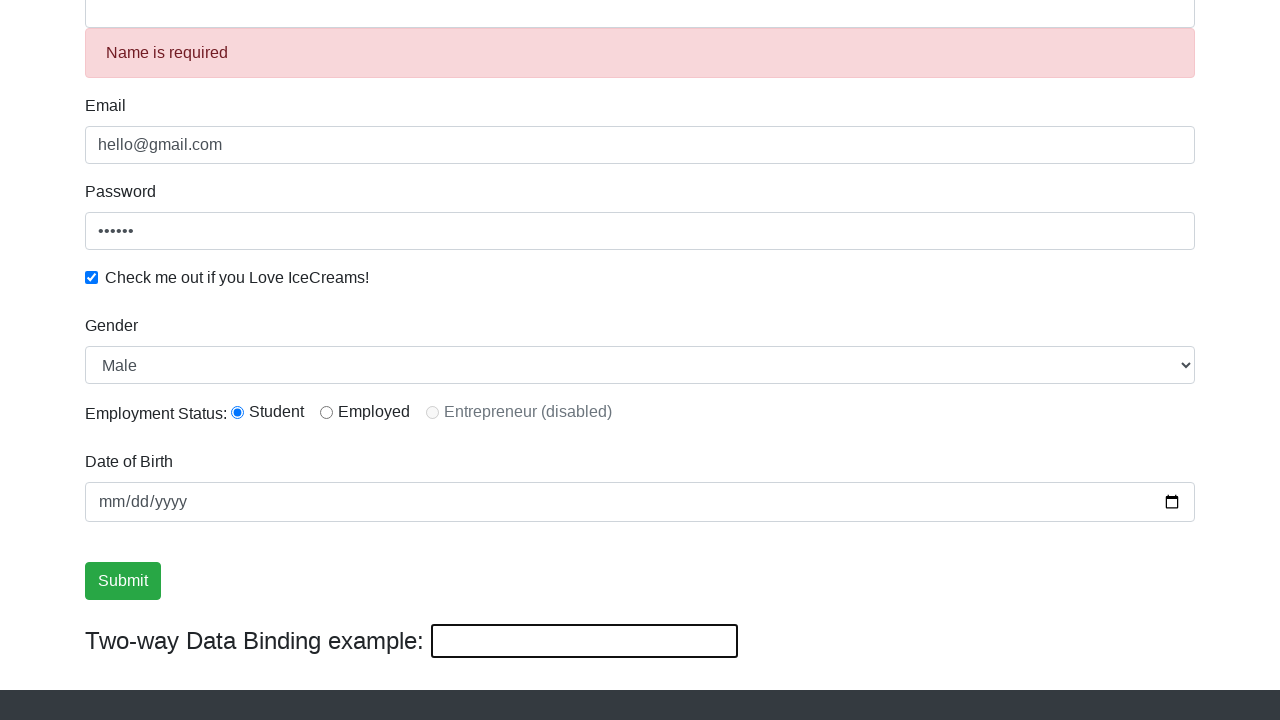